Tests e-commerce cart functionality by adding multiple items to cart, proceeding to checkout, and applying a promo code

Starting URL: https://rahulshettyacademy.com/seleniumPractise/#/

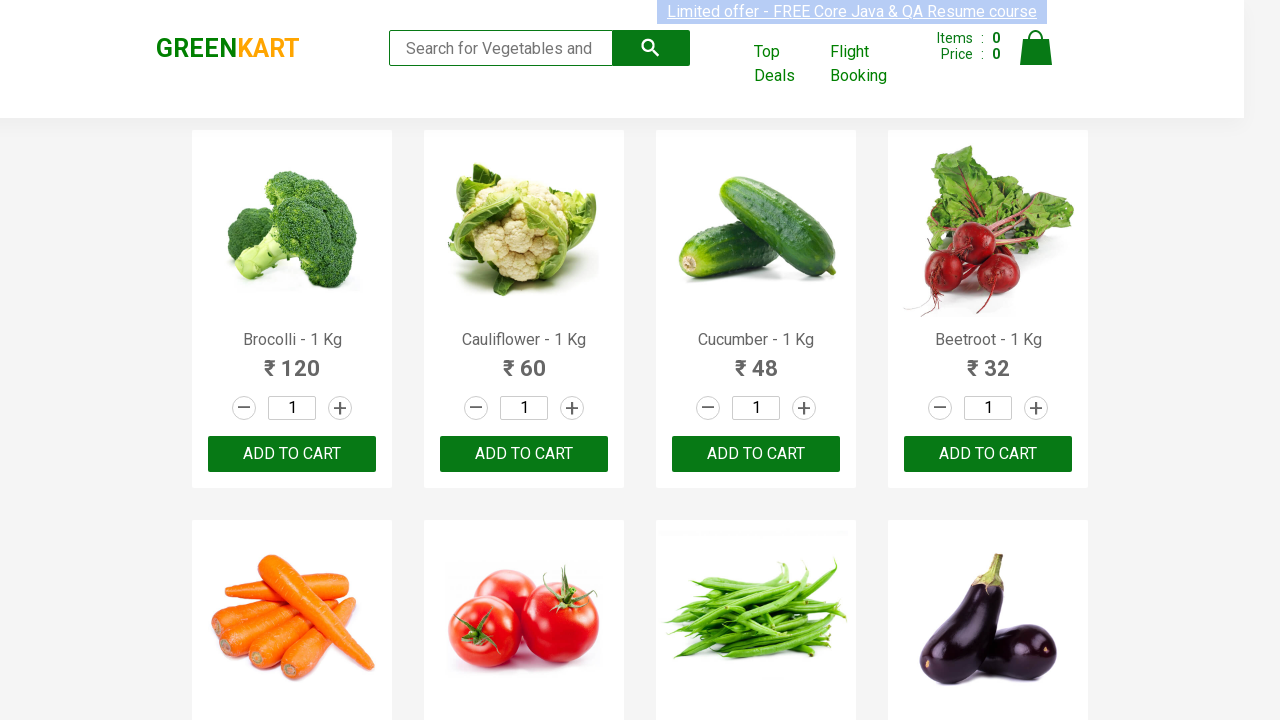

Waited for product names to load on the page
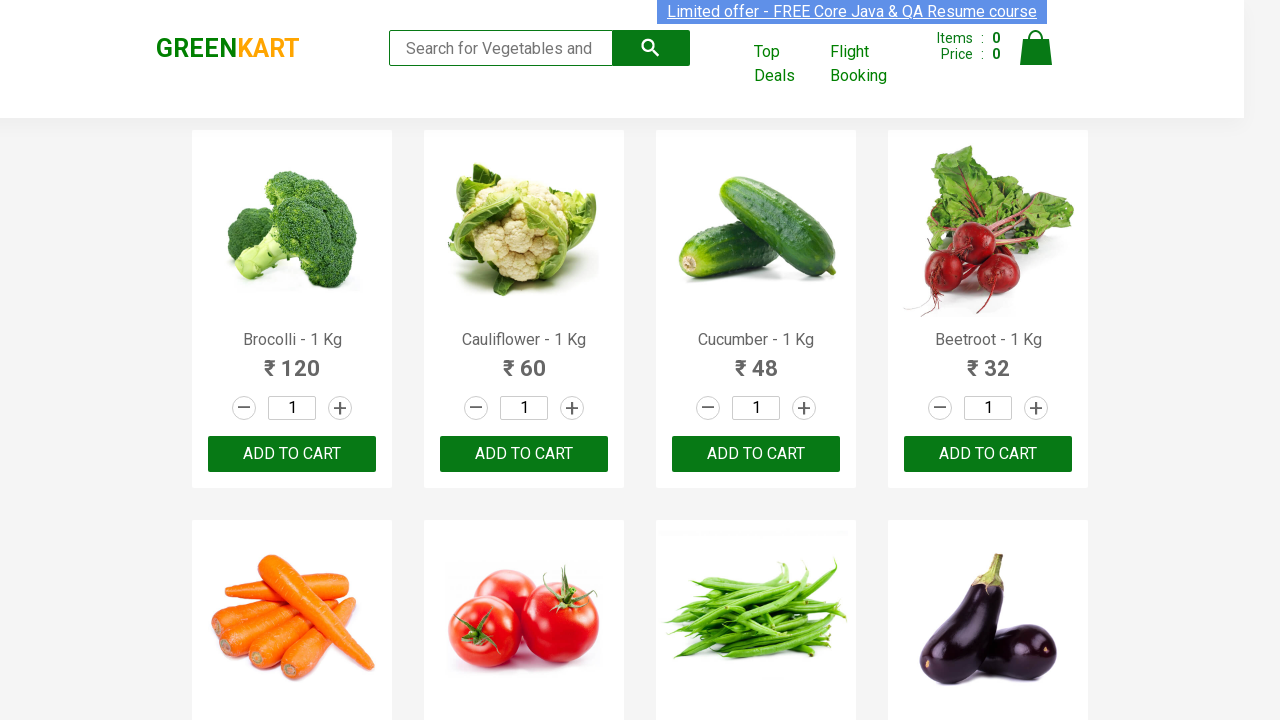

Retrieved all product name elements from the page
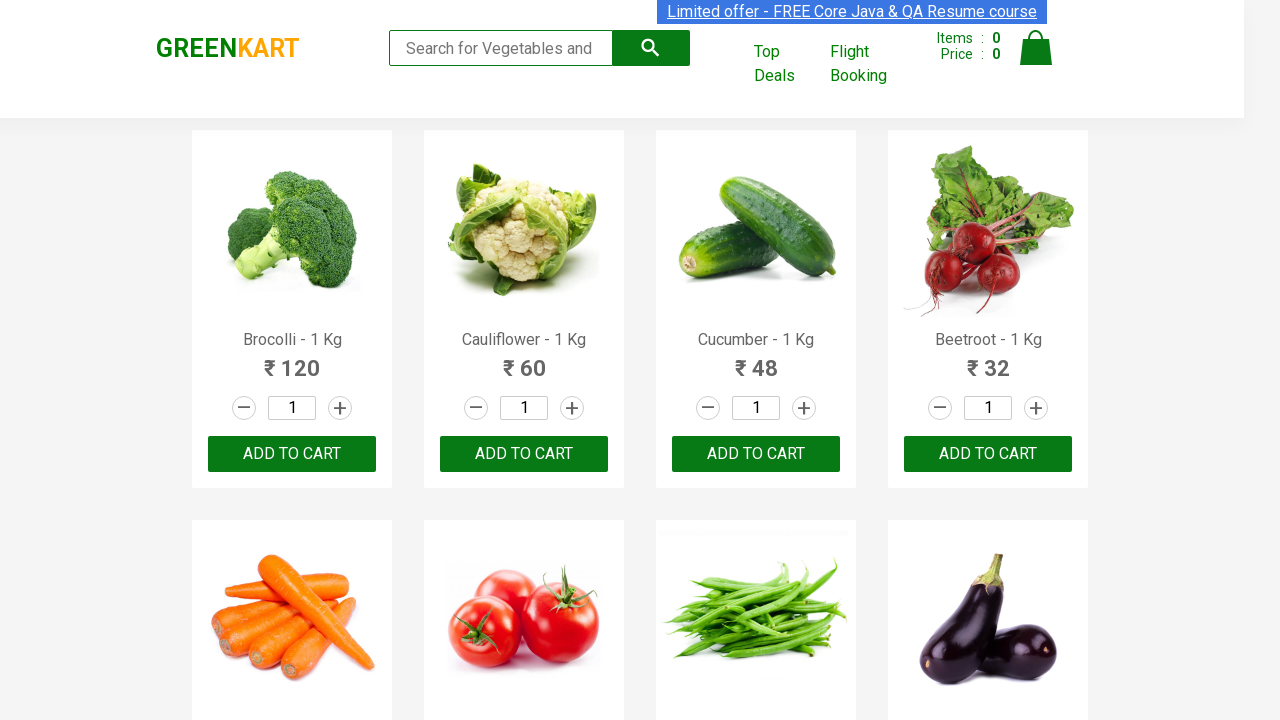

Added 'Brocolli' to cart at (292, 454) on .product-action >> nth=0
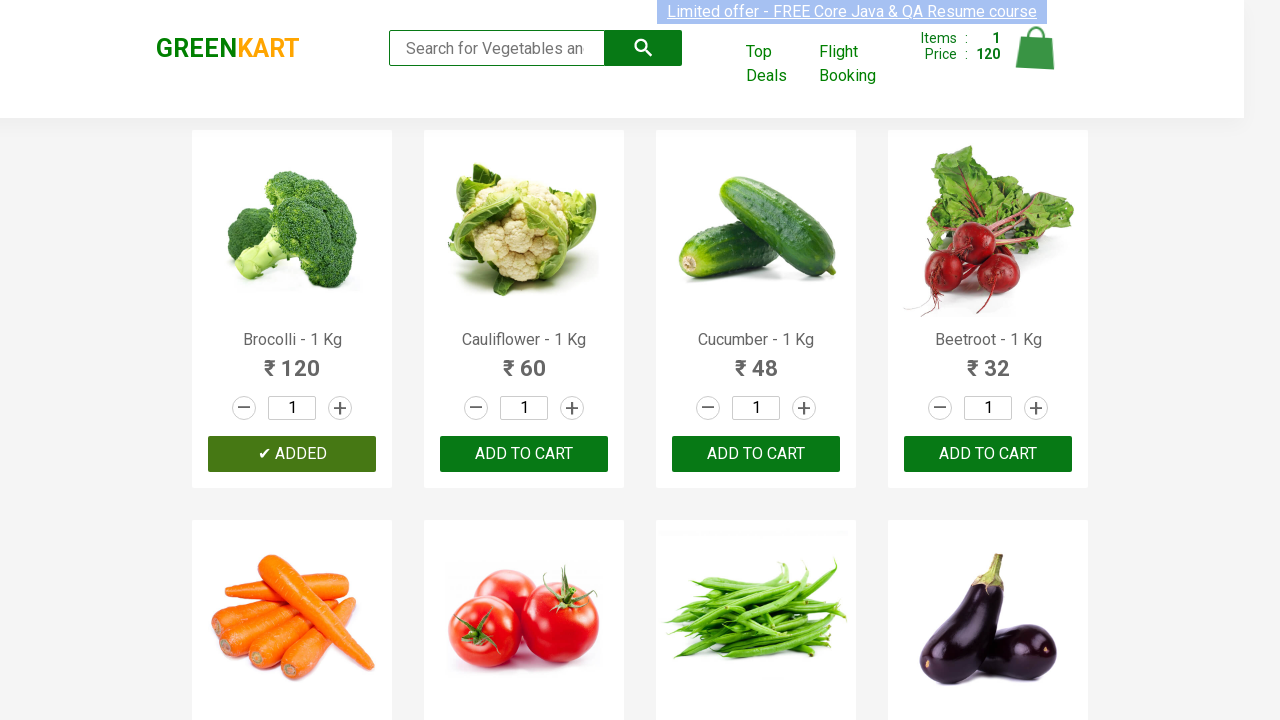

Added 'Cucumber' to cart at (756, 454) on .product-action >> nth=2
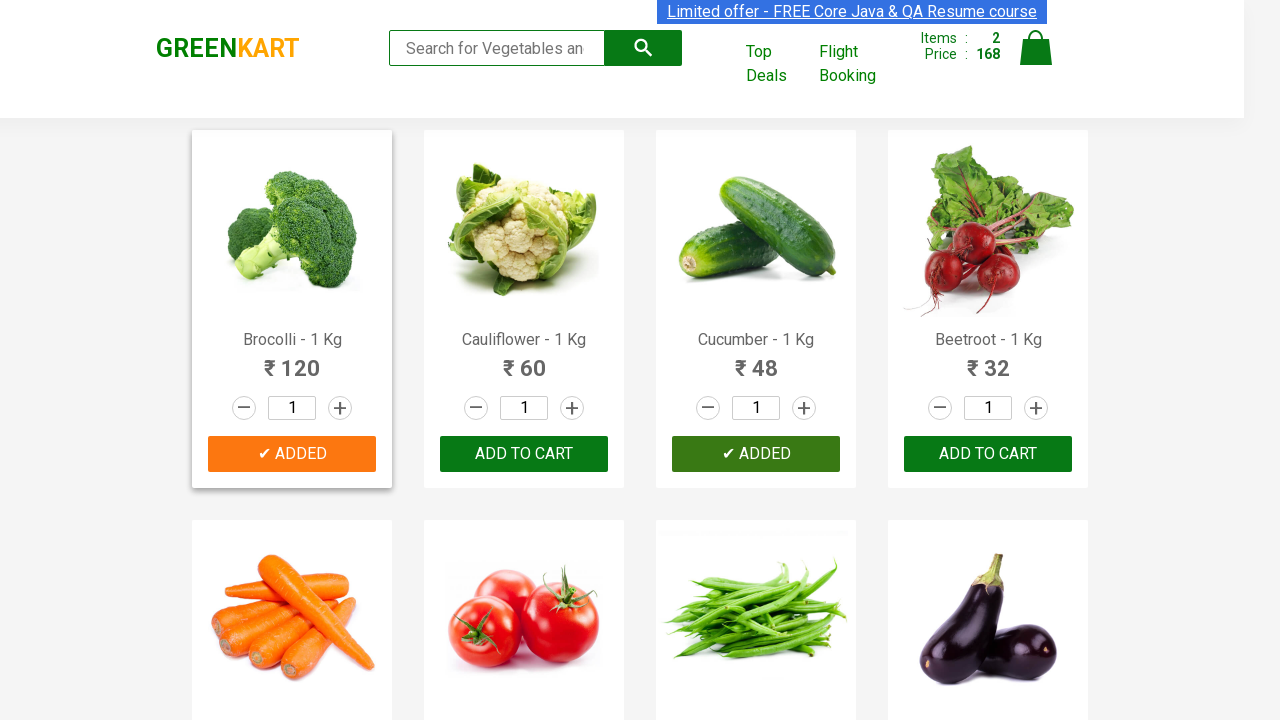

Added 'Beetroot' to cart at (988, 454) on .product-action >> nth=3
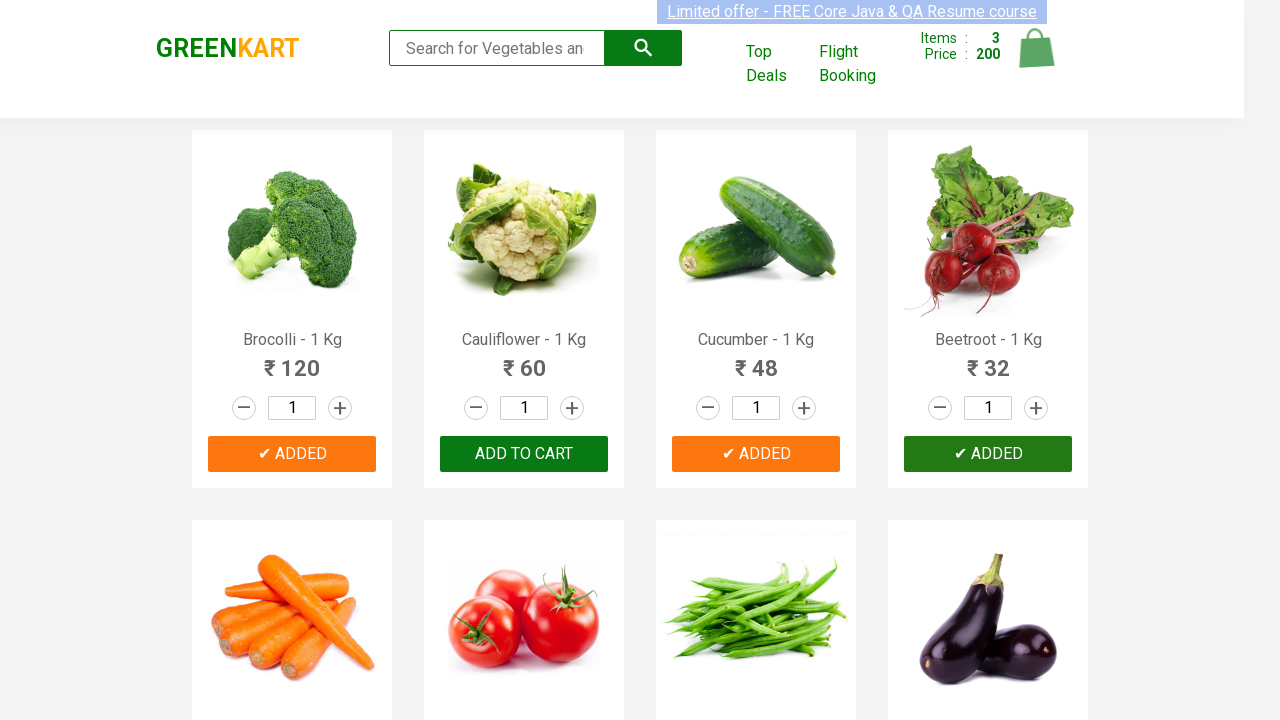

Clicked on the cart icon to view cart at (1036, 48) on img[alt='Cart']
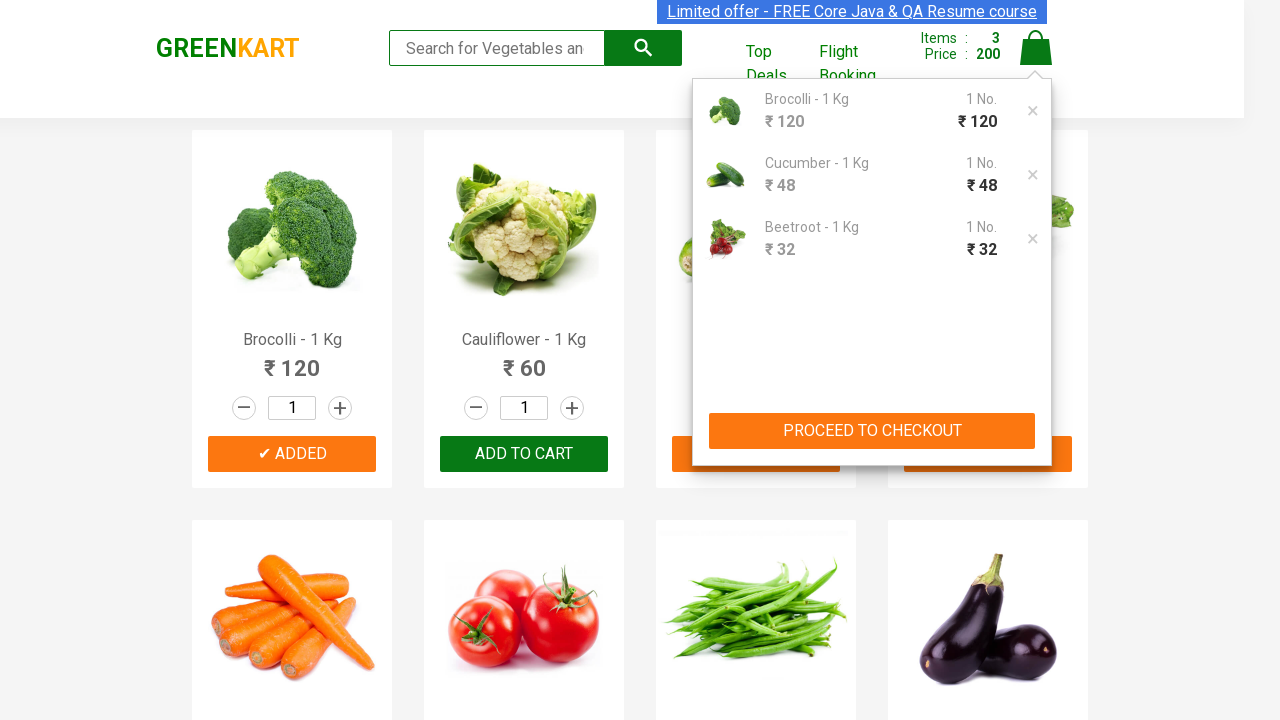

Clicked 'PROCEED TO CHECKOUT' button at (872, 431) on xpath=//button[text()='PROCEED TO CHECKOUT']
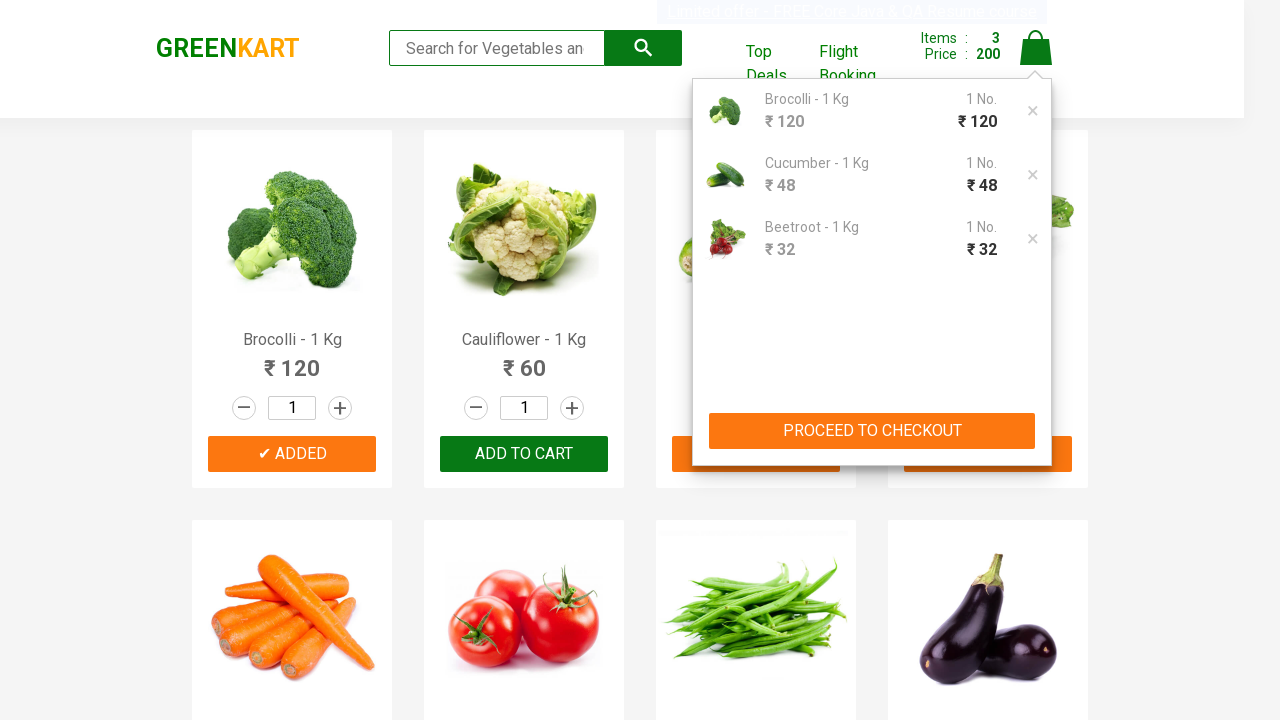

Waited for promo code input field to appear
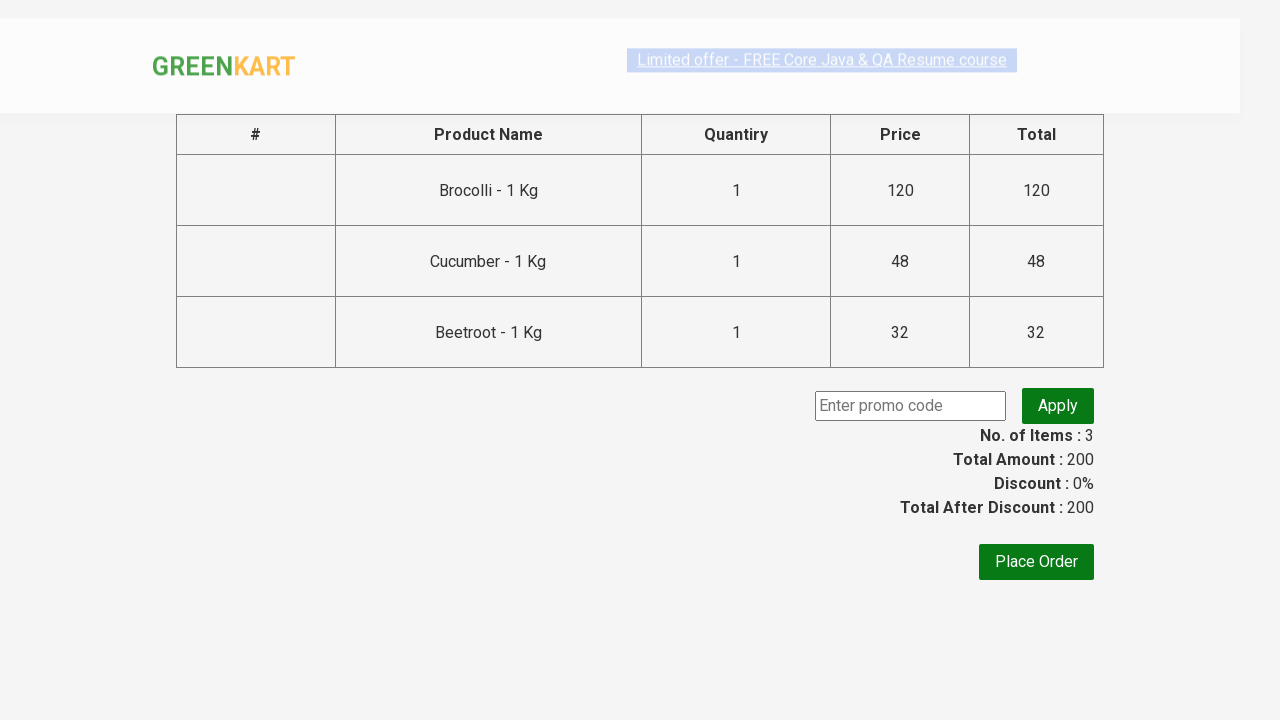

Entered promo code 'rahulshettyacademy' in the promo code field on input.promoCode
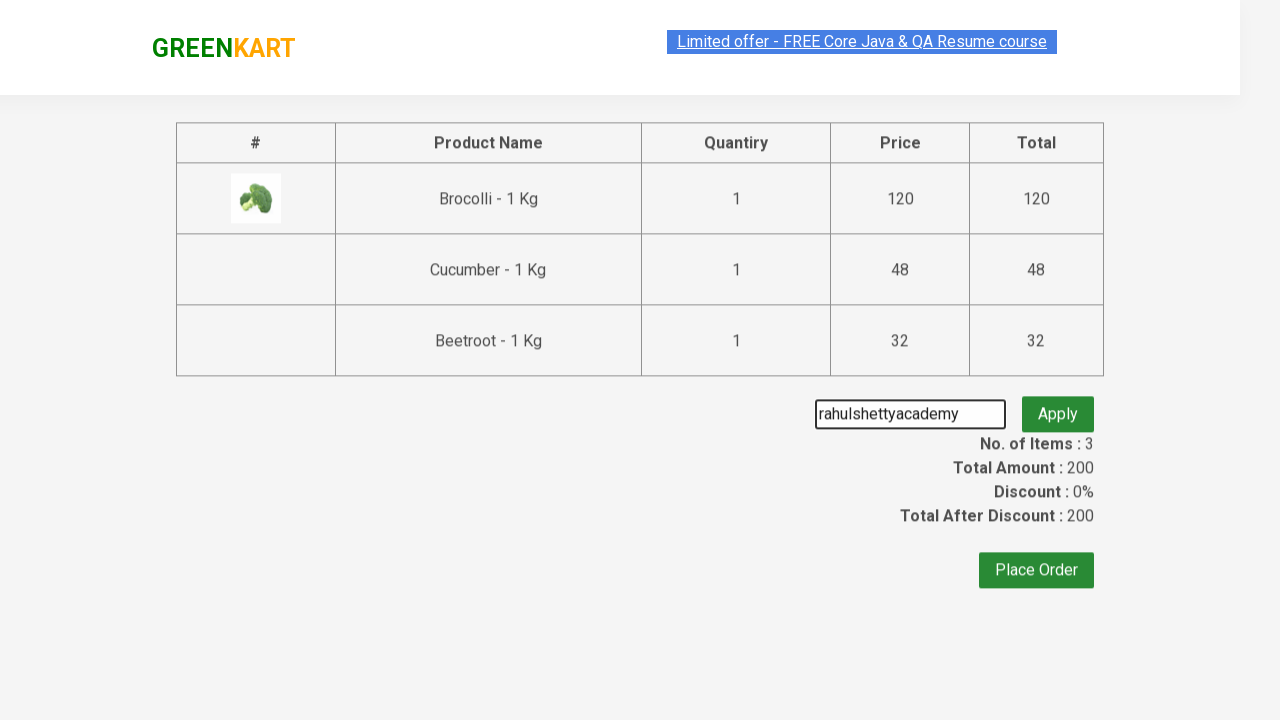

Clicked the 'Apply' button to apply the promo code at (1058, 406) on button.promoBtn
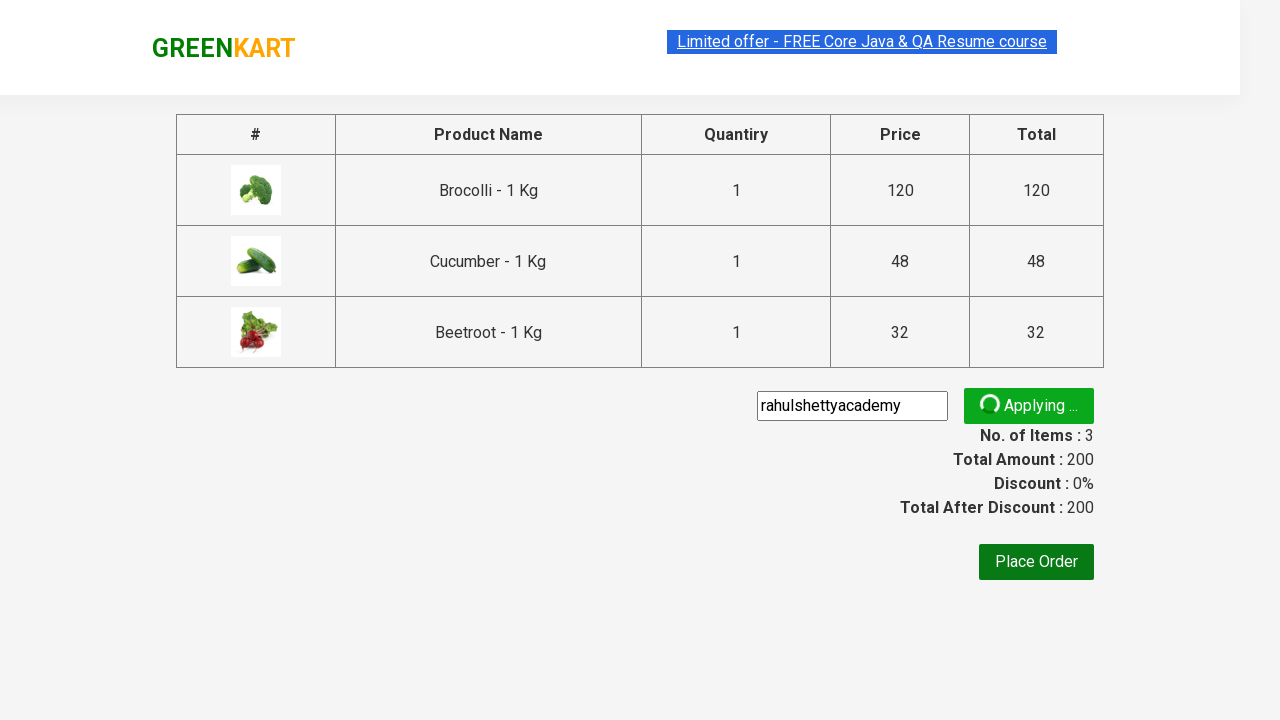

Waited for promo code confirmation message to appear
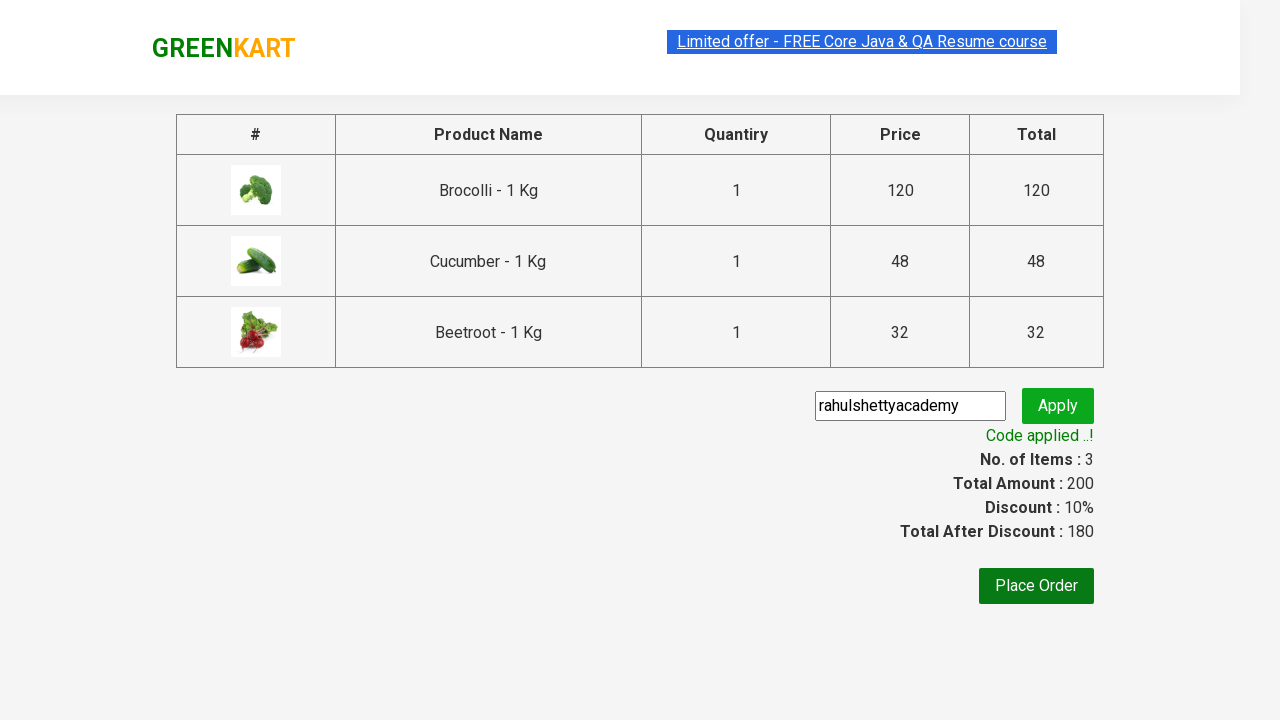

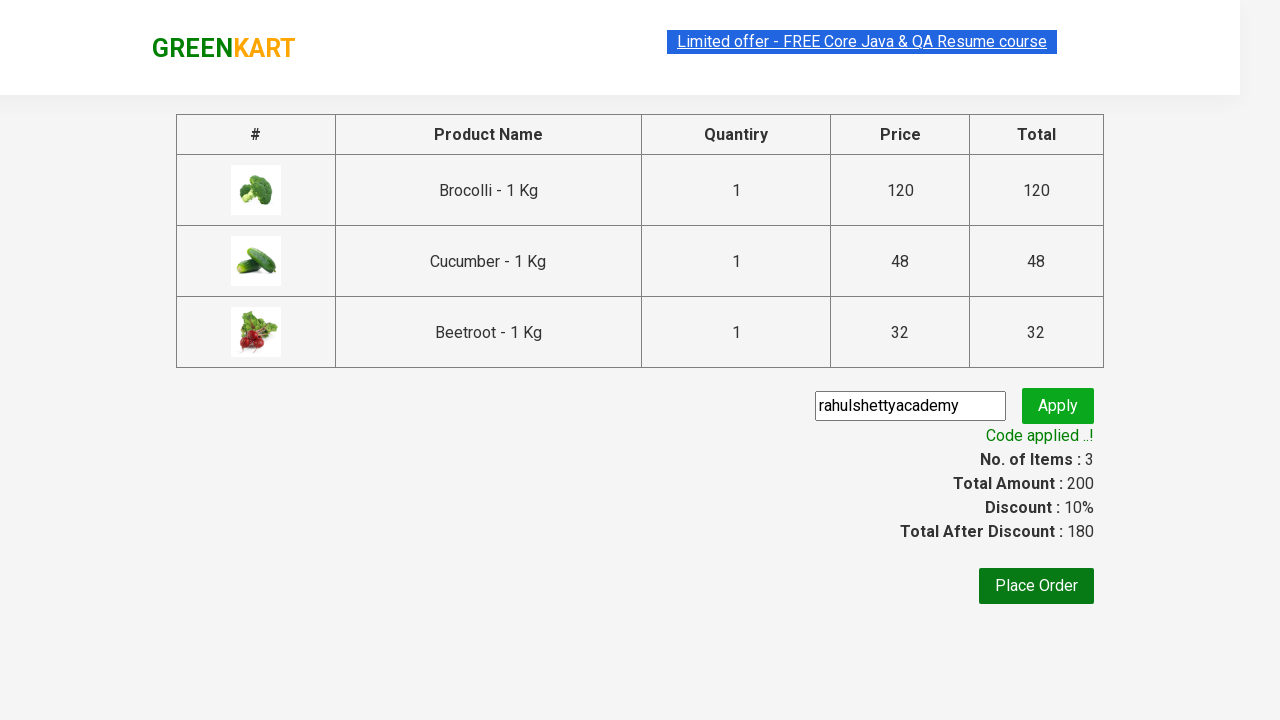